Tests numeric input field by filling it with a number

Starting URL: https://the-internet.herokuapp.com/

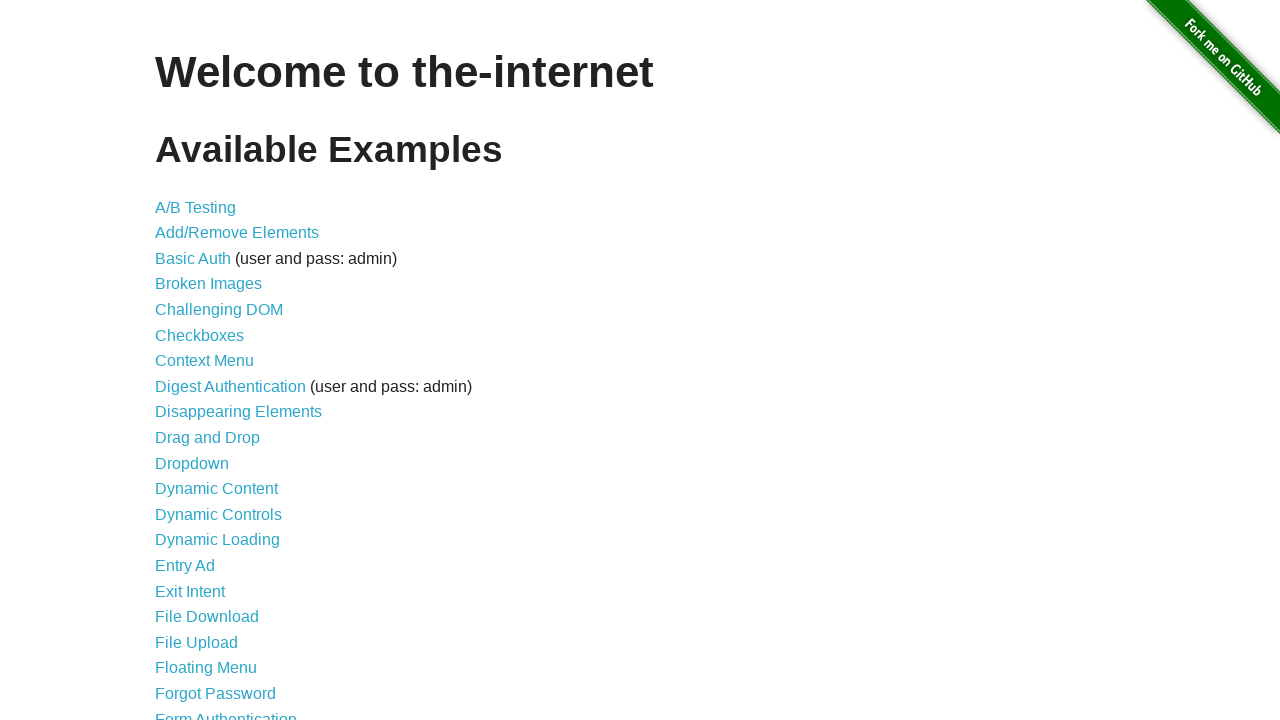

Clicked on Inputs link at (176, 361) on a >> internal:has-text="Inputs"i
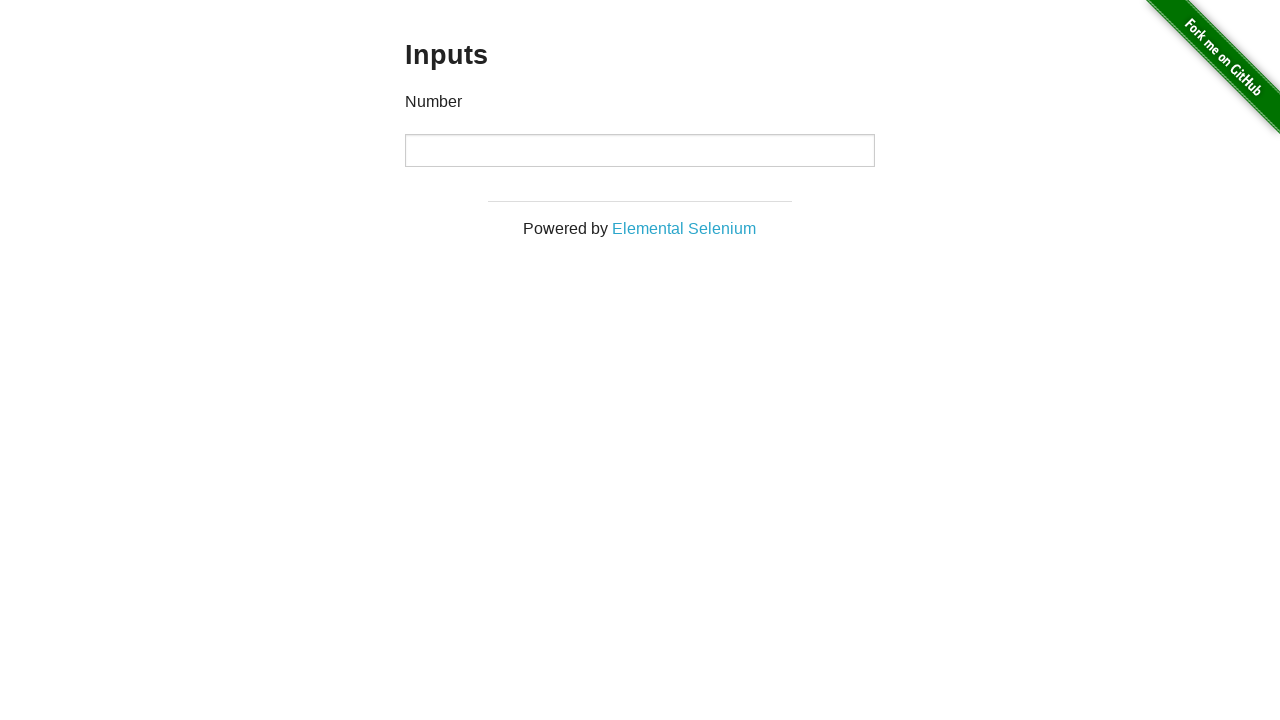

Filled numeric input field with value 12345 on input[type='number']
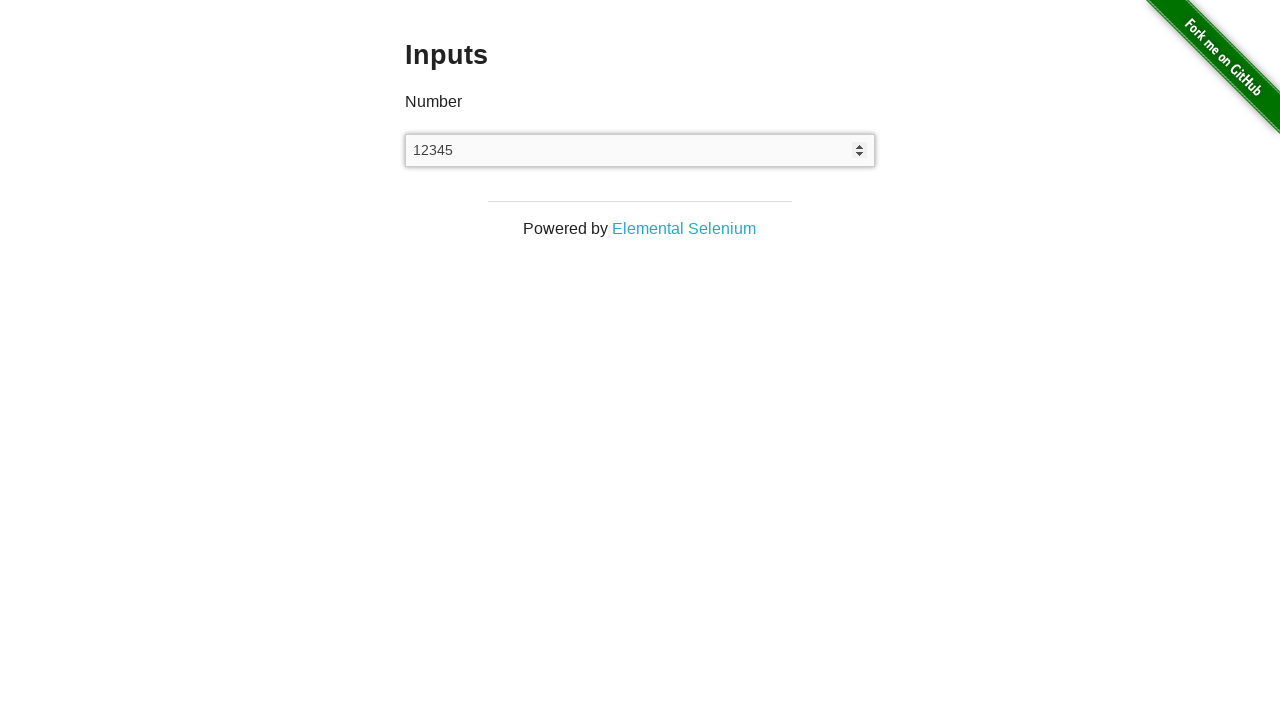

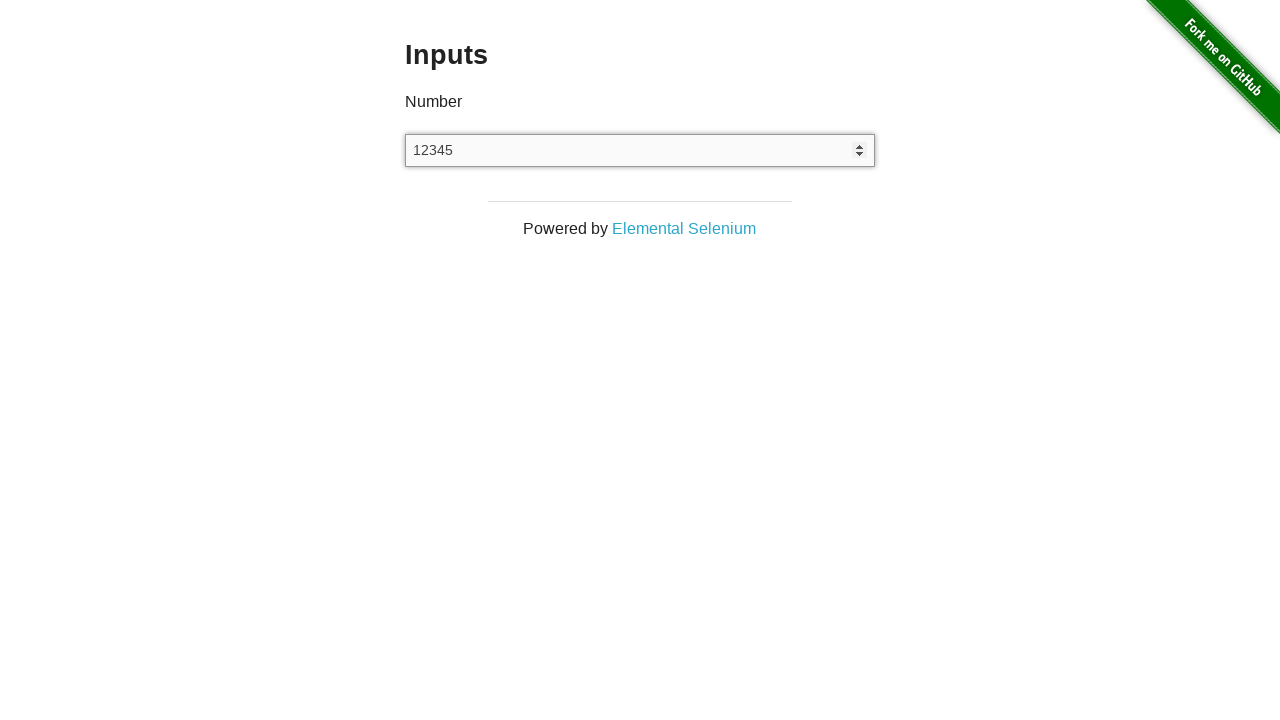